Tests multiple window handling by opening new windows, switching between them, and performing actions in each window

Starting URL: https://www.hyrtutorials.com/p/window-handles-practice.html

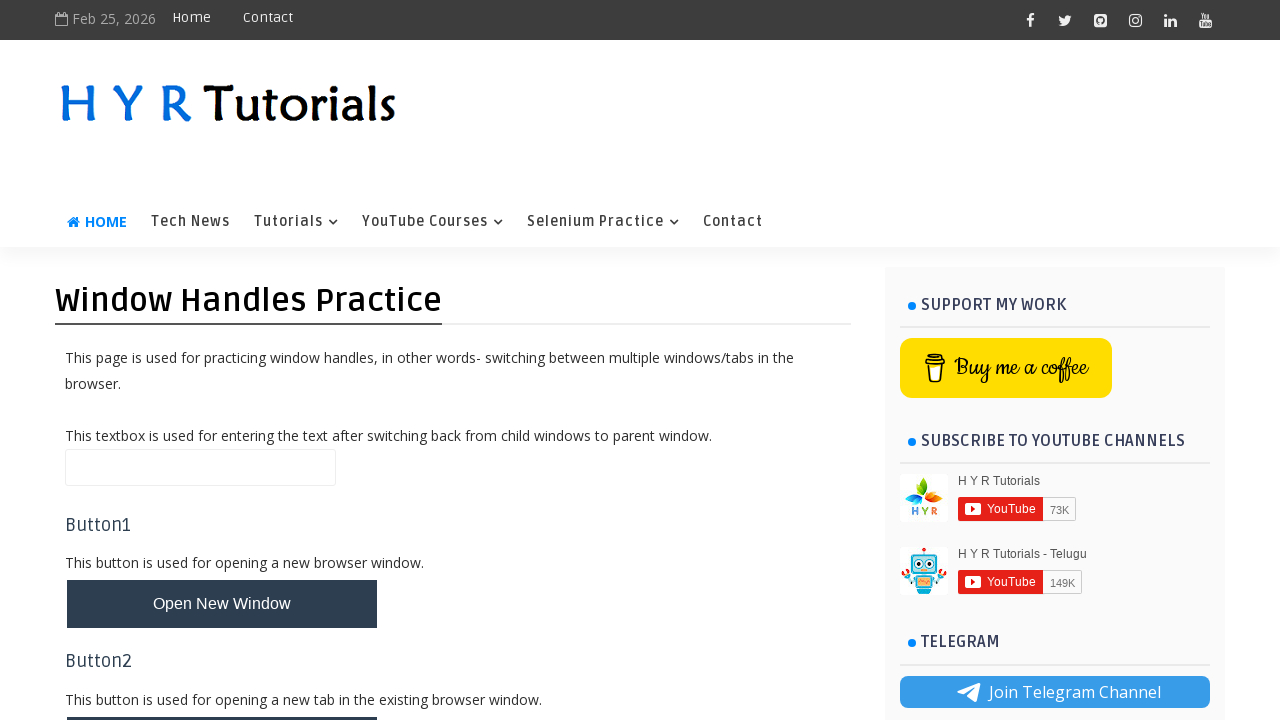

Filled name field on main page with 'on Main page' on #name
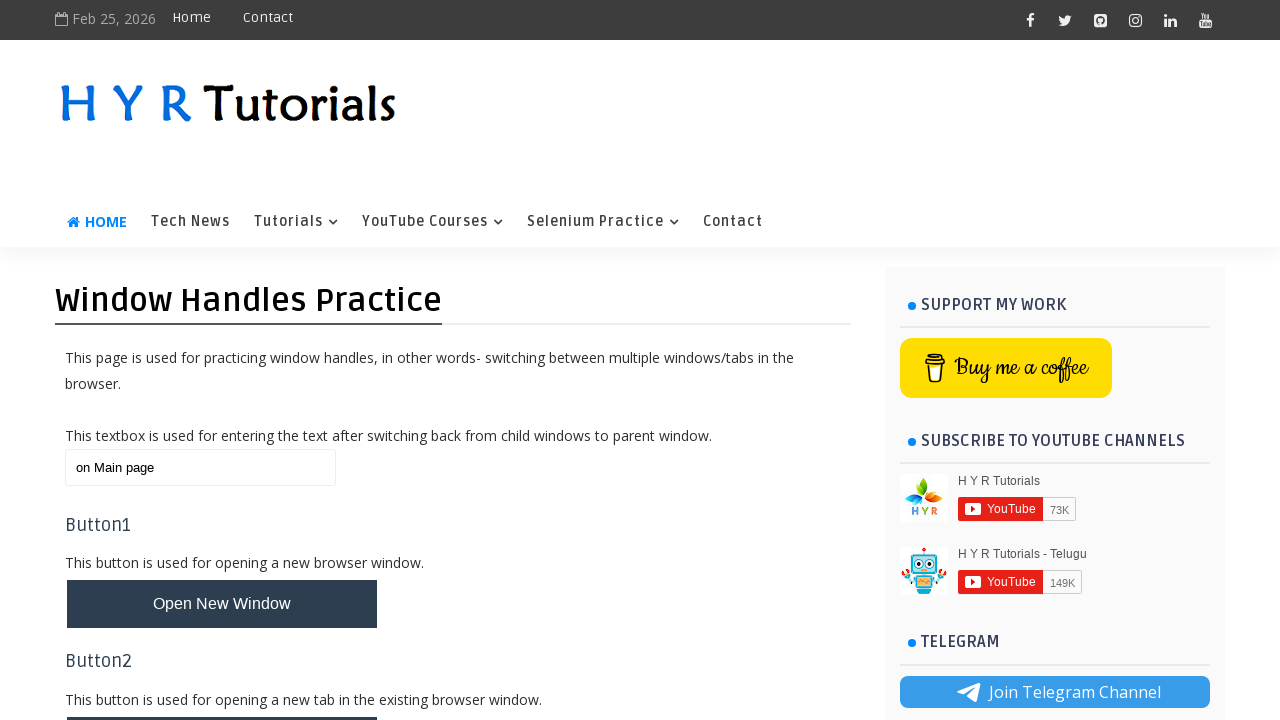

Stored reference to main page
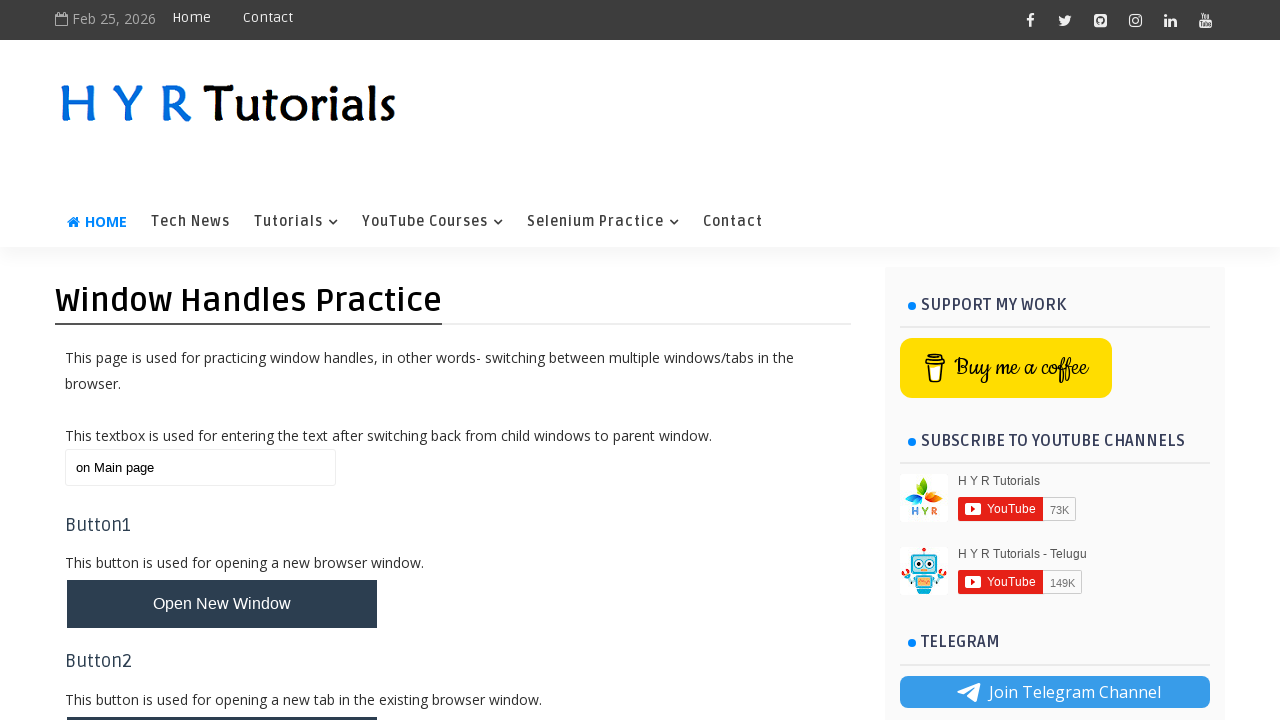

Clicked button to open new windows at (222, 361) on #newWindowsBtn
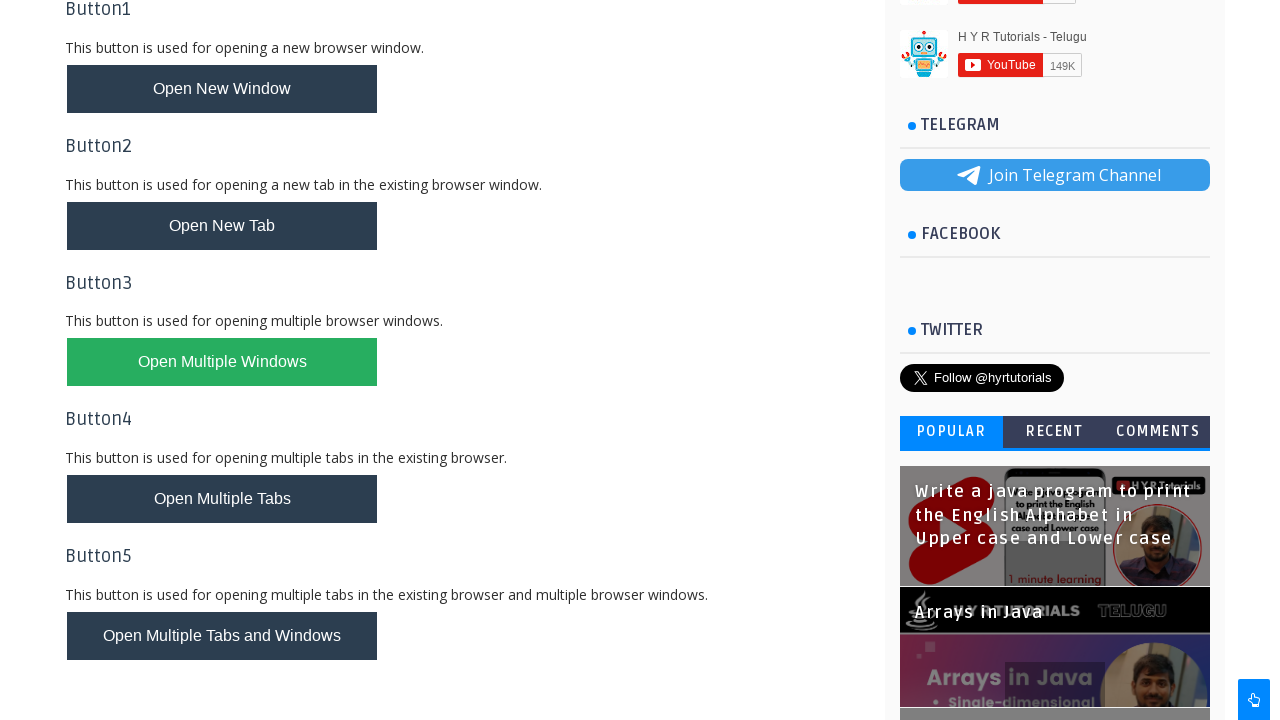

Waited 2 seconds for new windows to open
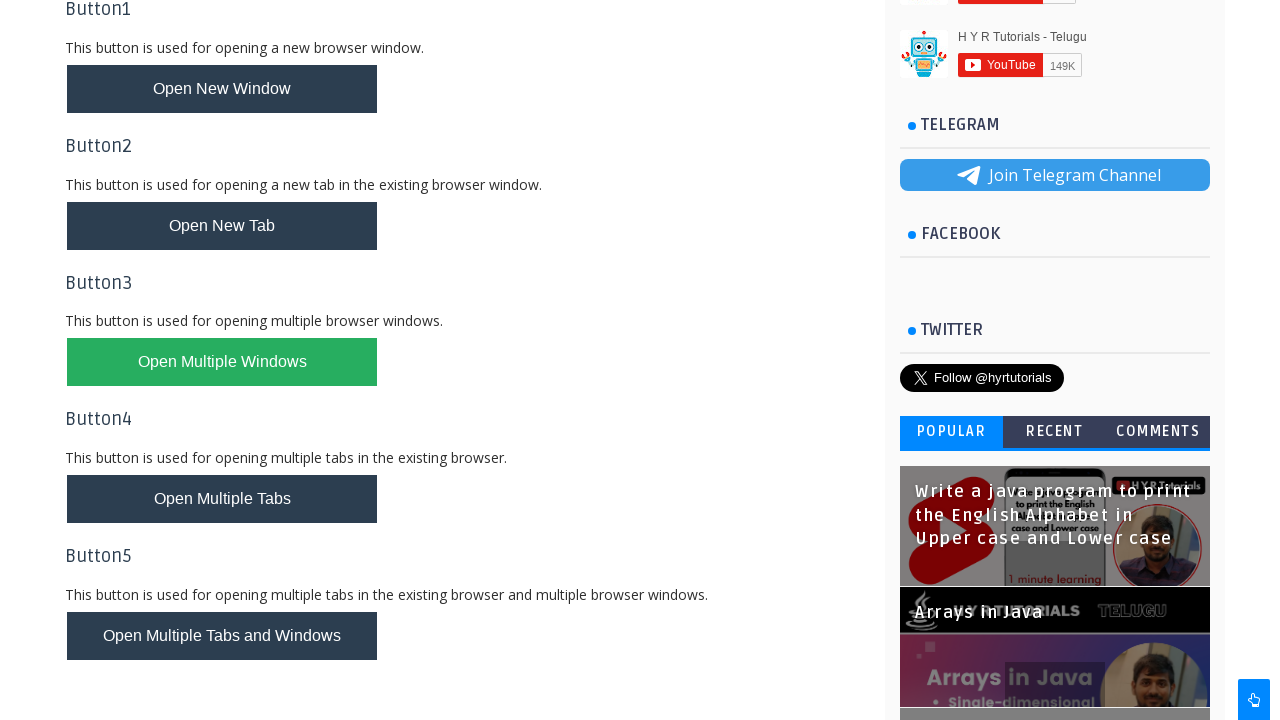

Retrieved all open pages/windows from context
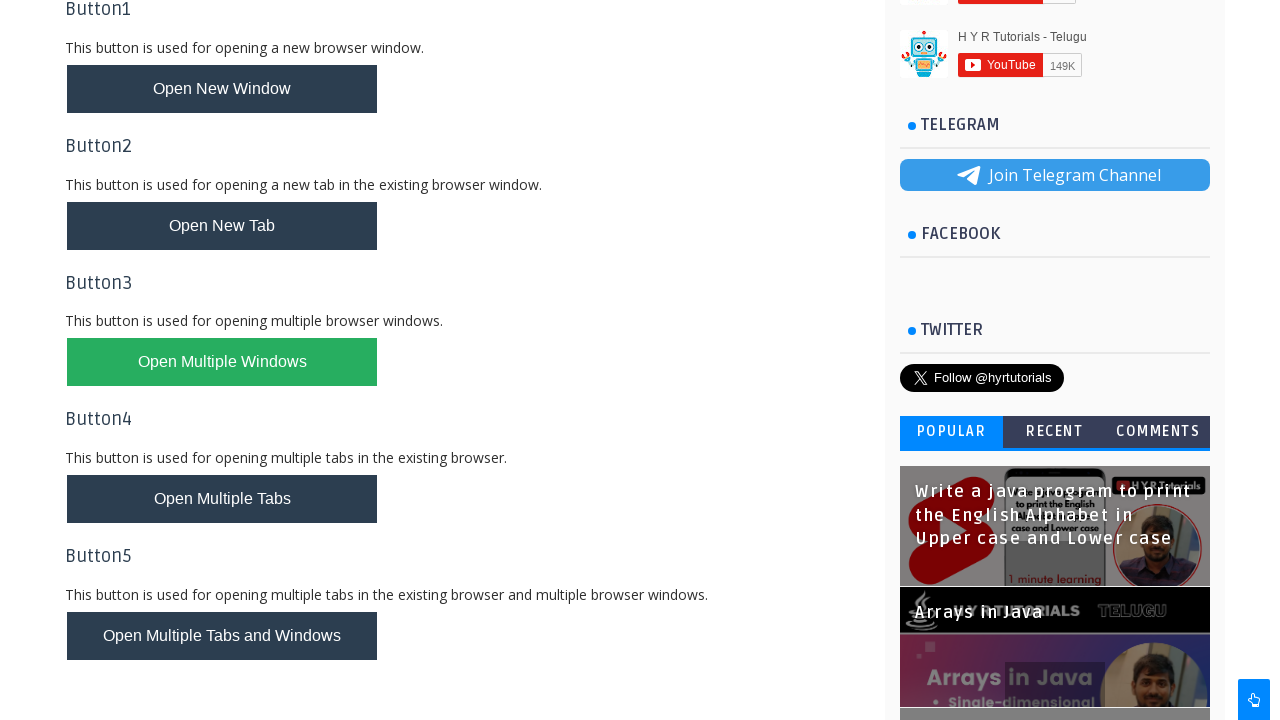

Identified Basic Controls and XPath Practice windows from all open pages
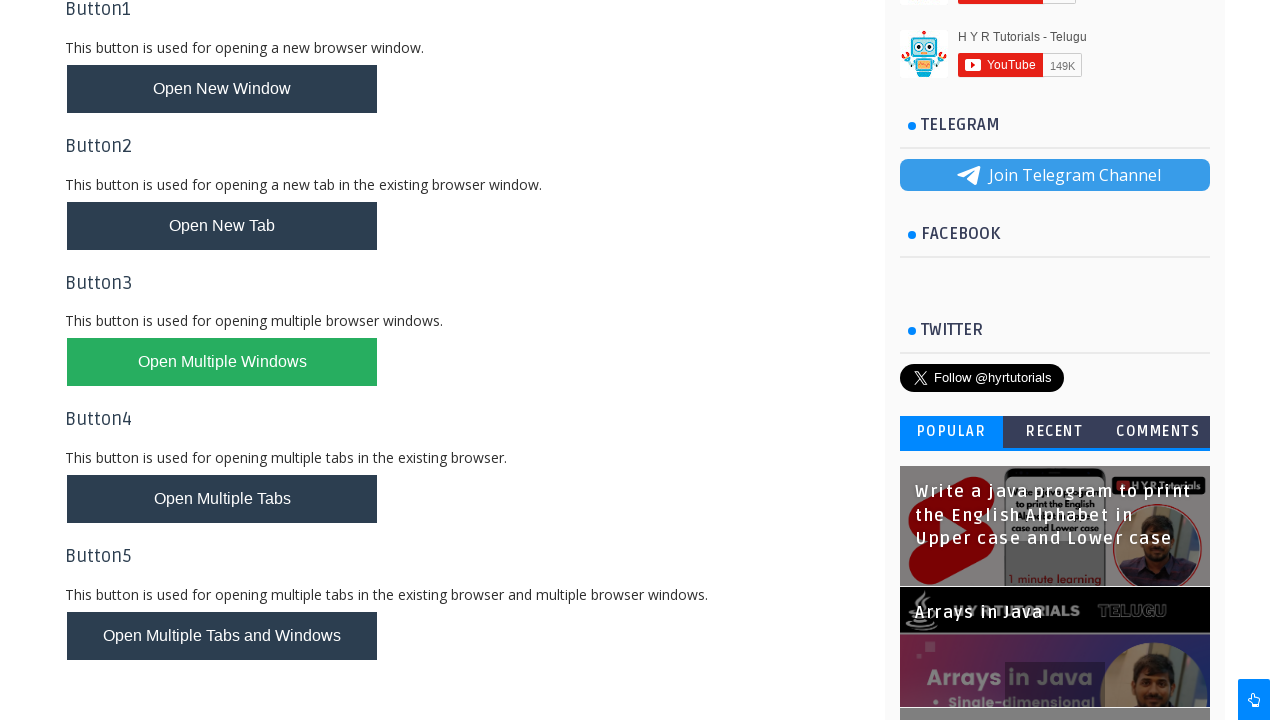

Brought Basic Controls window to front
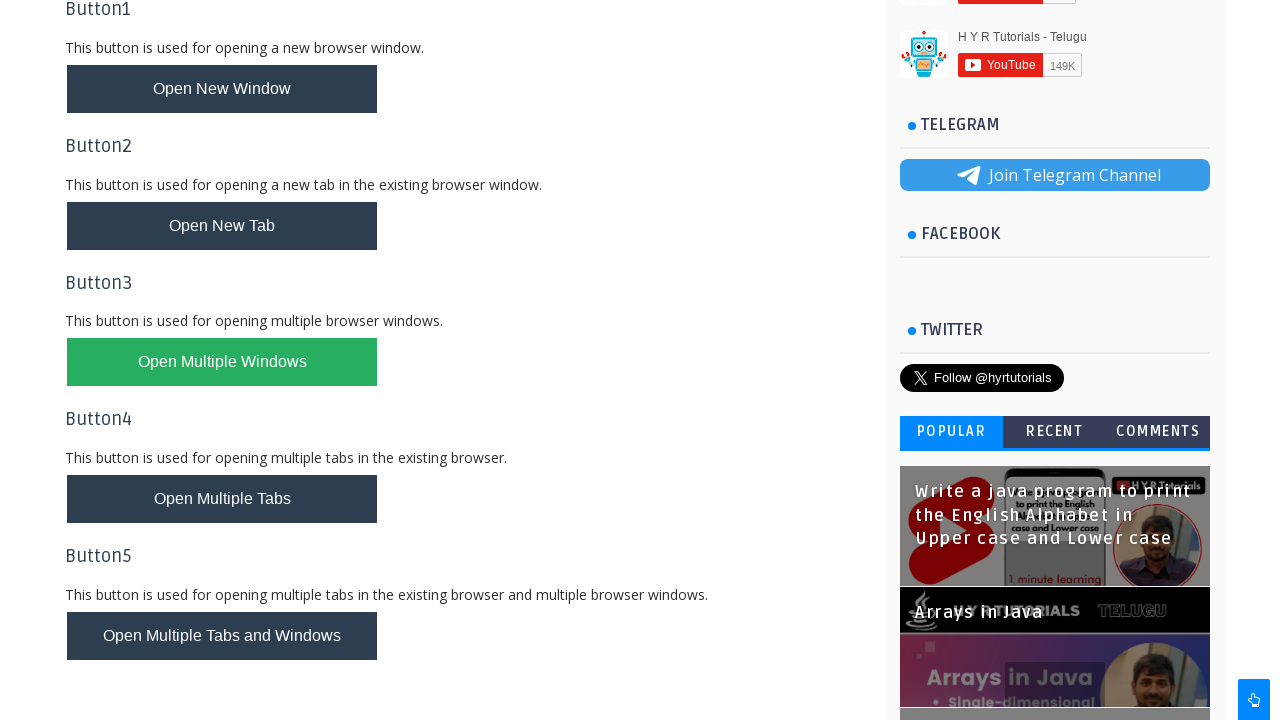

Closed Basic Controls window
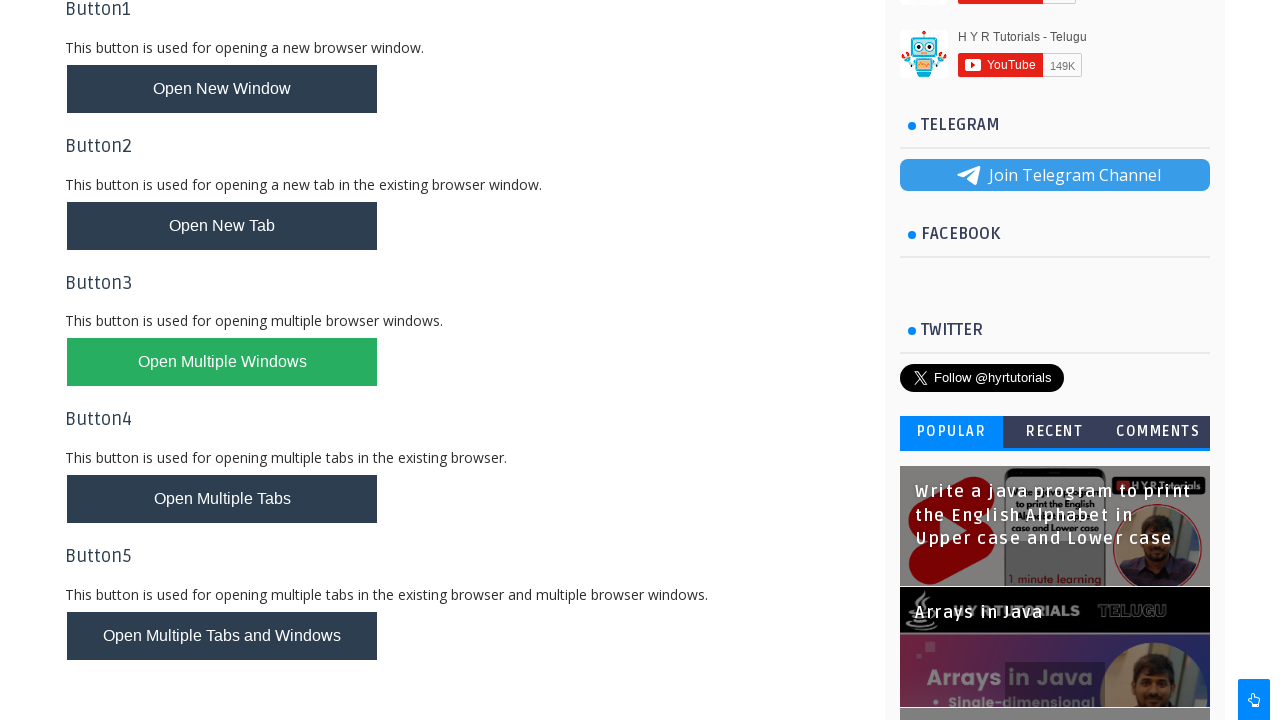

Brought XPath Practice window to front
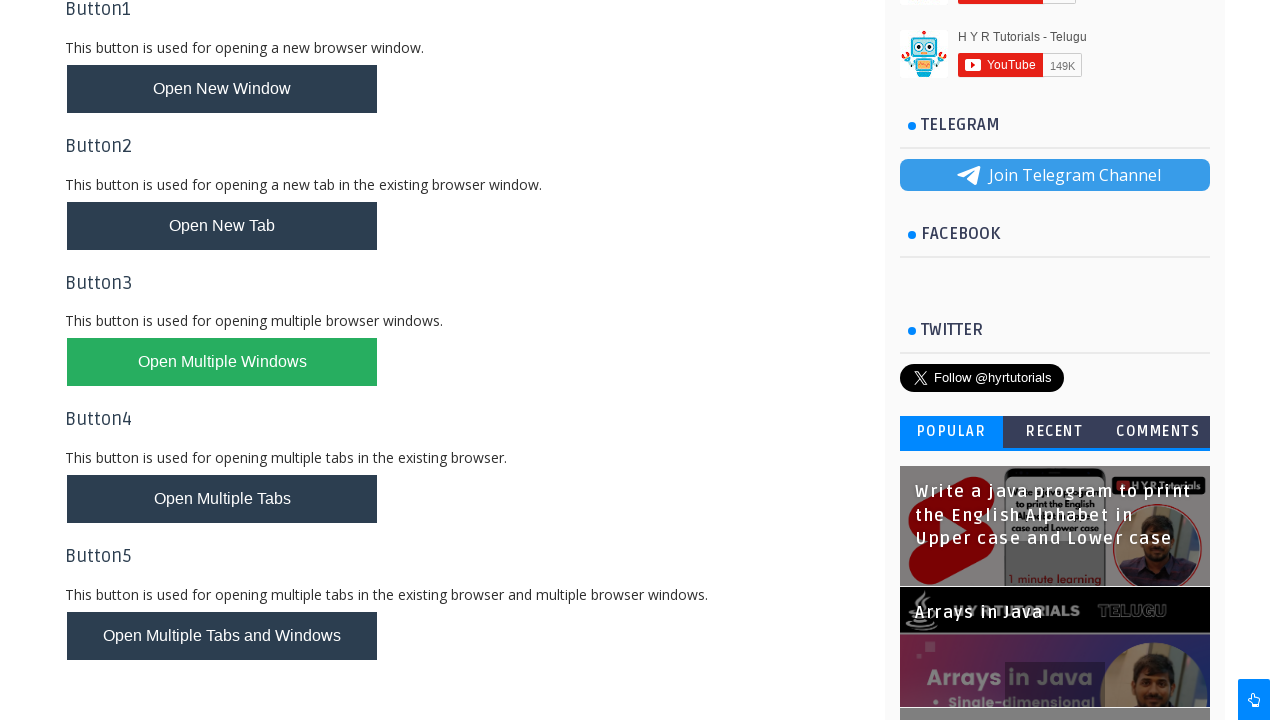

Closed XPath Practice window
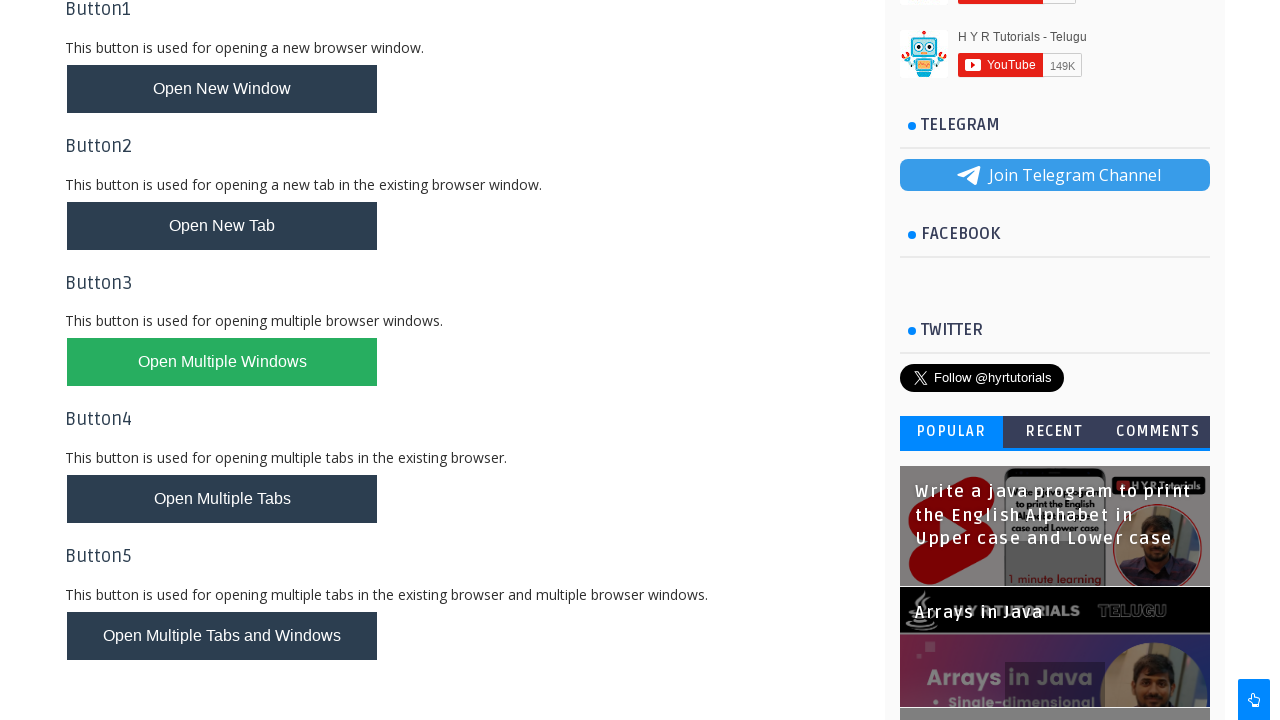

Waited 1 second before switching back to main window
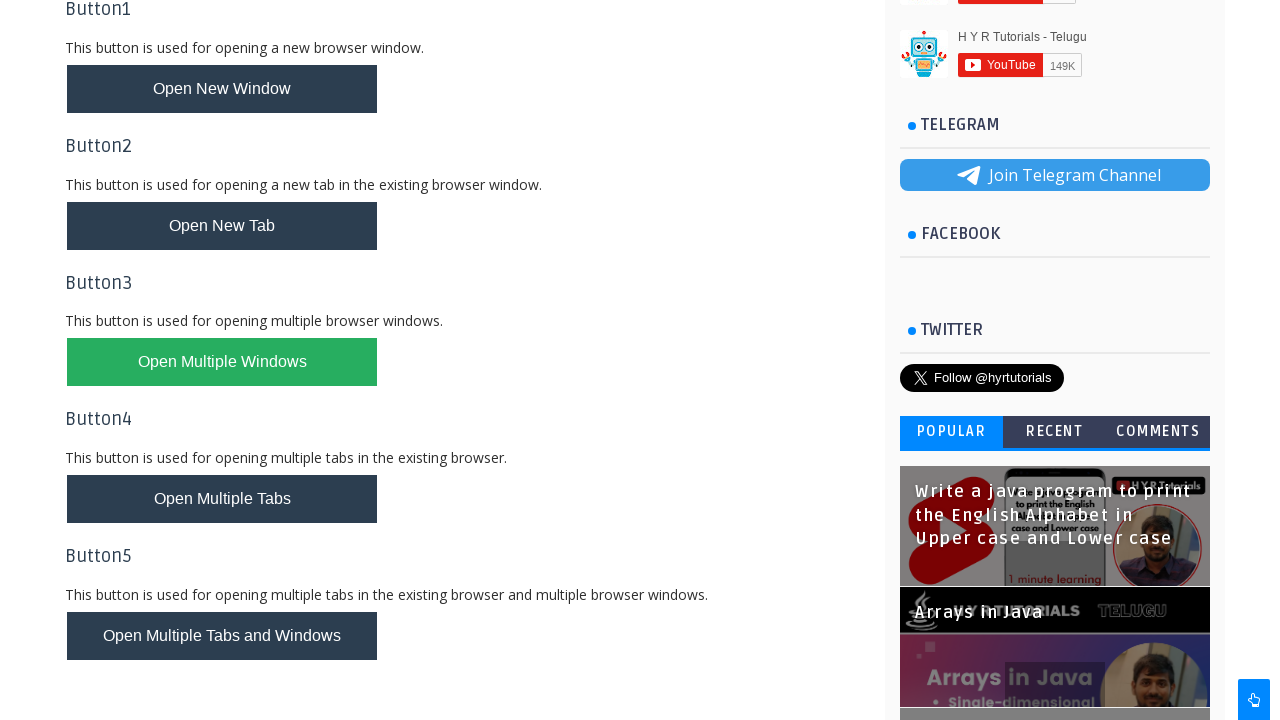

Brought main window back to front
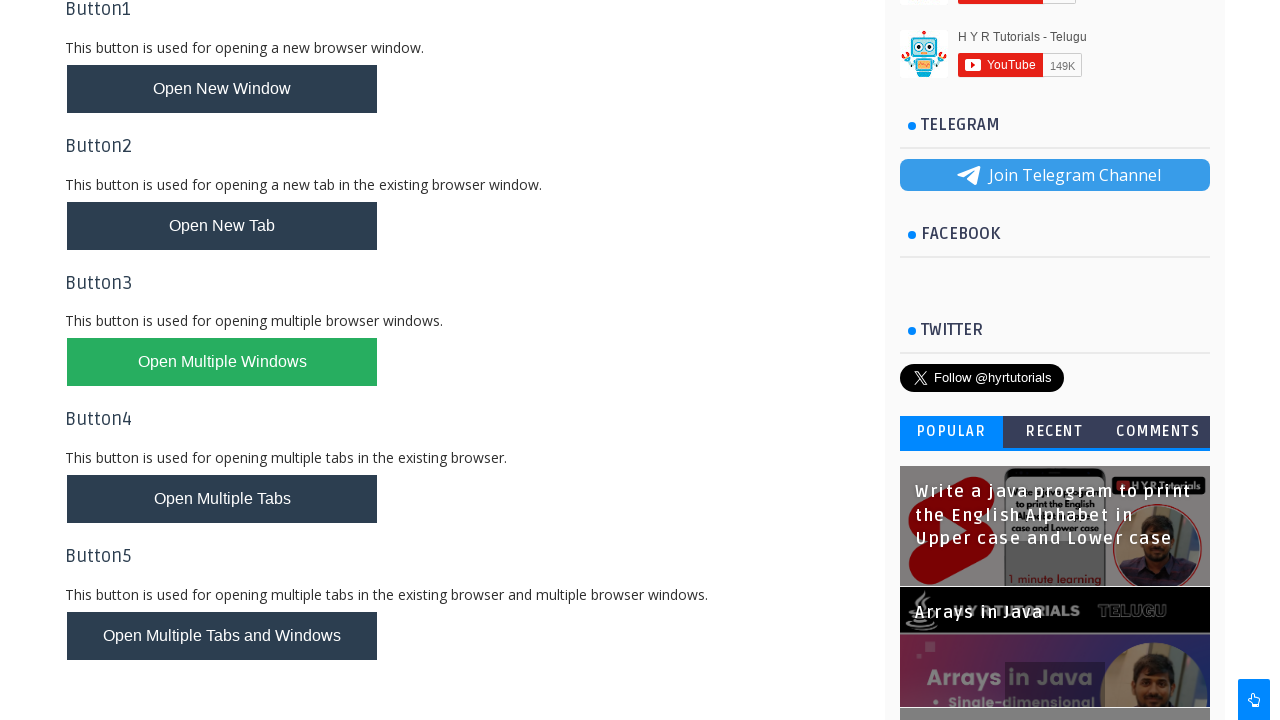

Filled name field on main page with 'New content on Main page' on #name
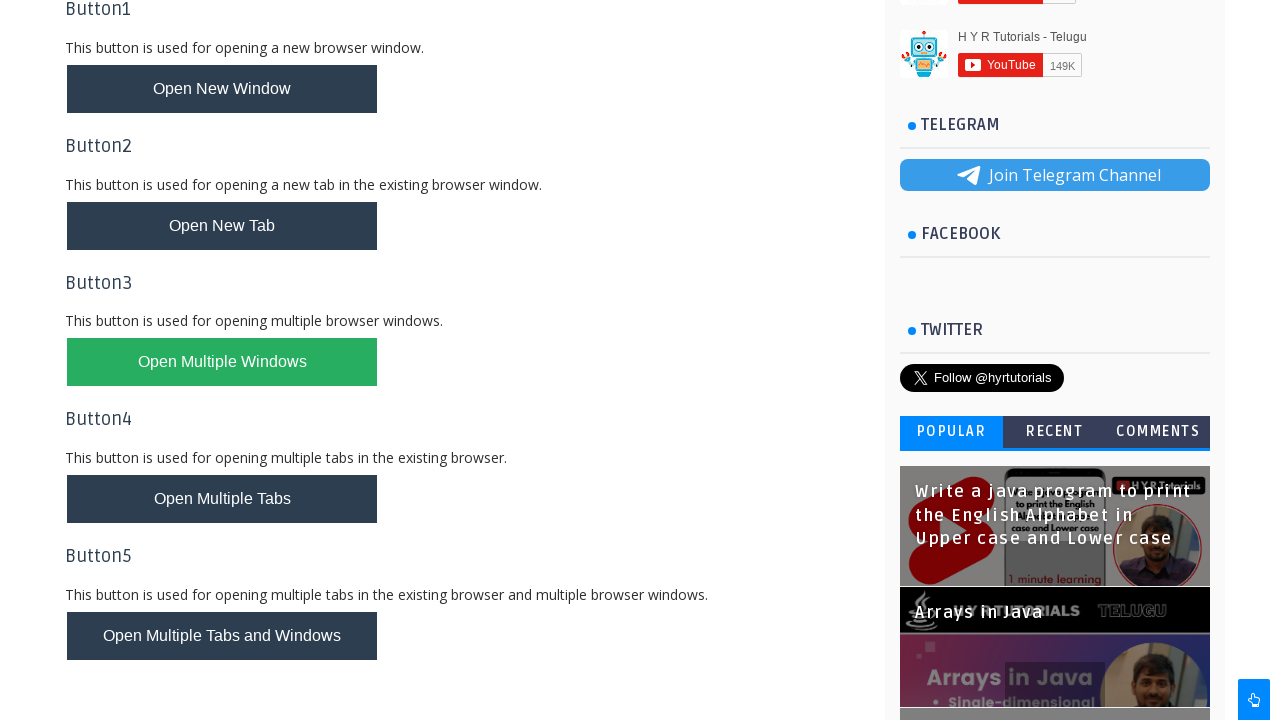

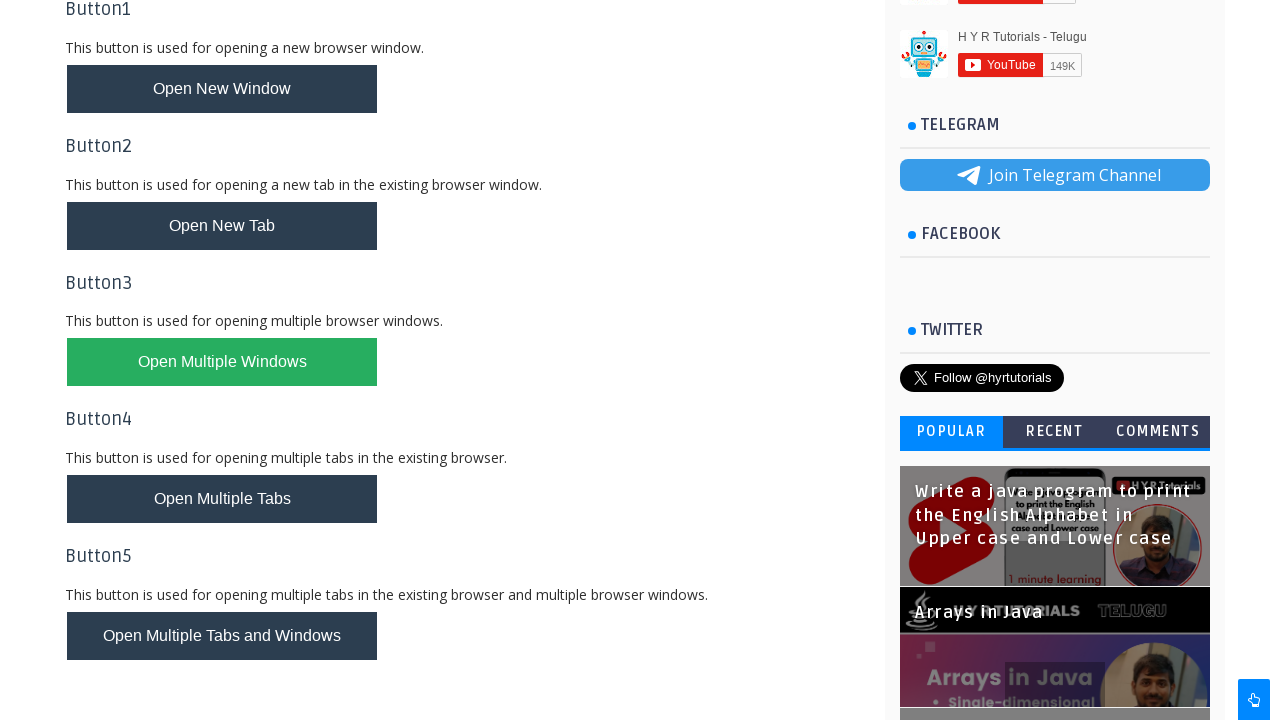